Tests the Old Style Select Menu dropdown by selecting options using different methods: by index (Purple), by visible text (Magenta), and by value (Indigo).

Starting URL: https://demoqa.com/select-menu

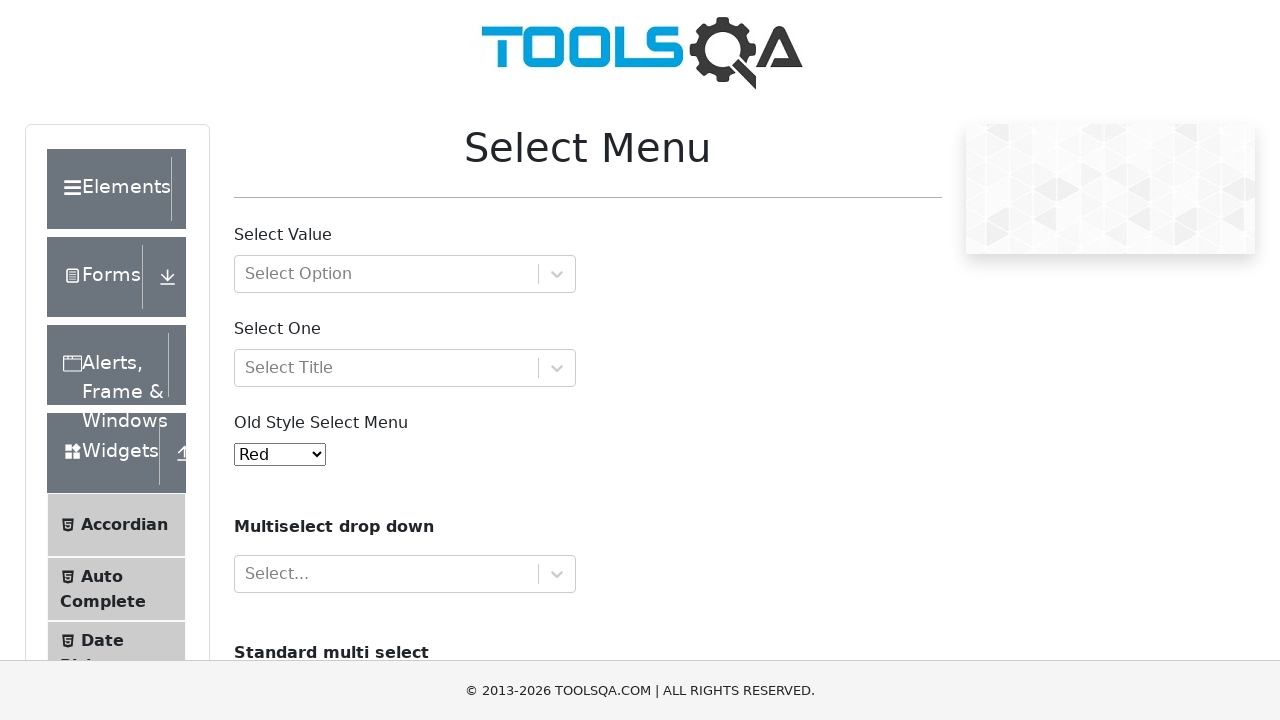

Located the Old Style Select Menu dropdown
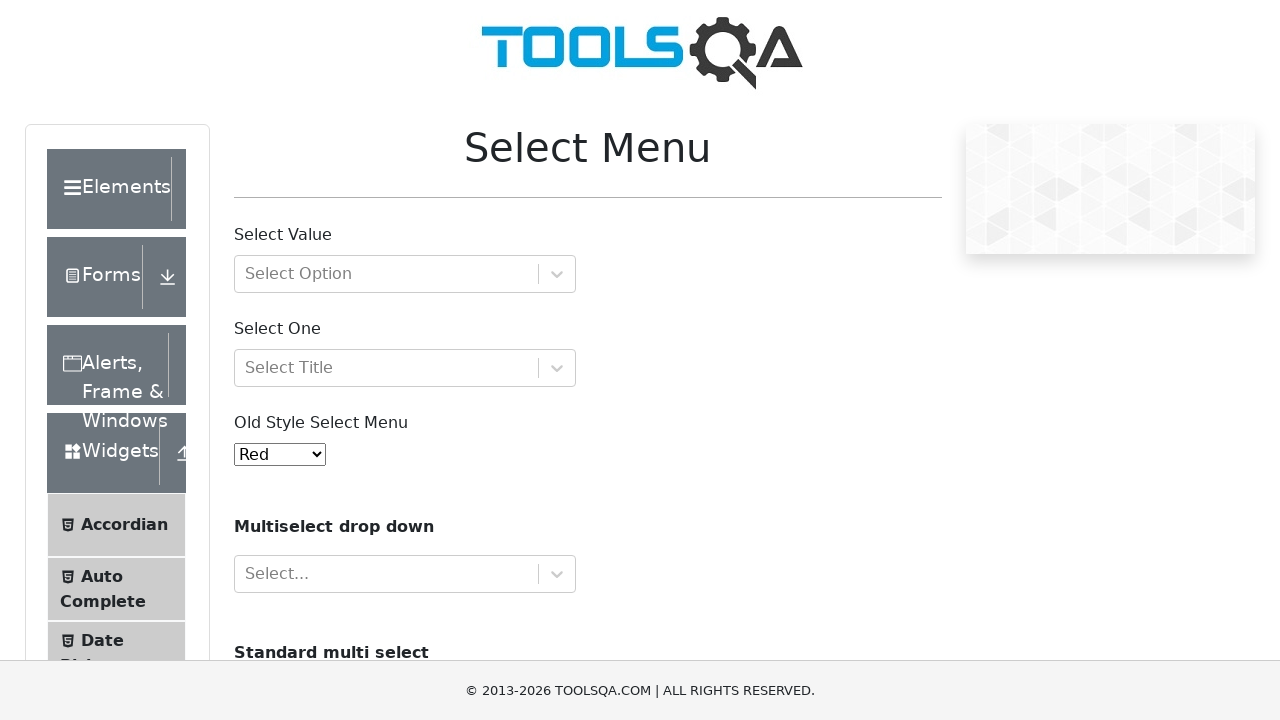

Selected 'Purple' option using index 3 on #oldSelectMenu
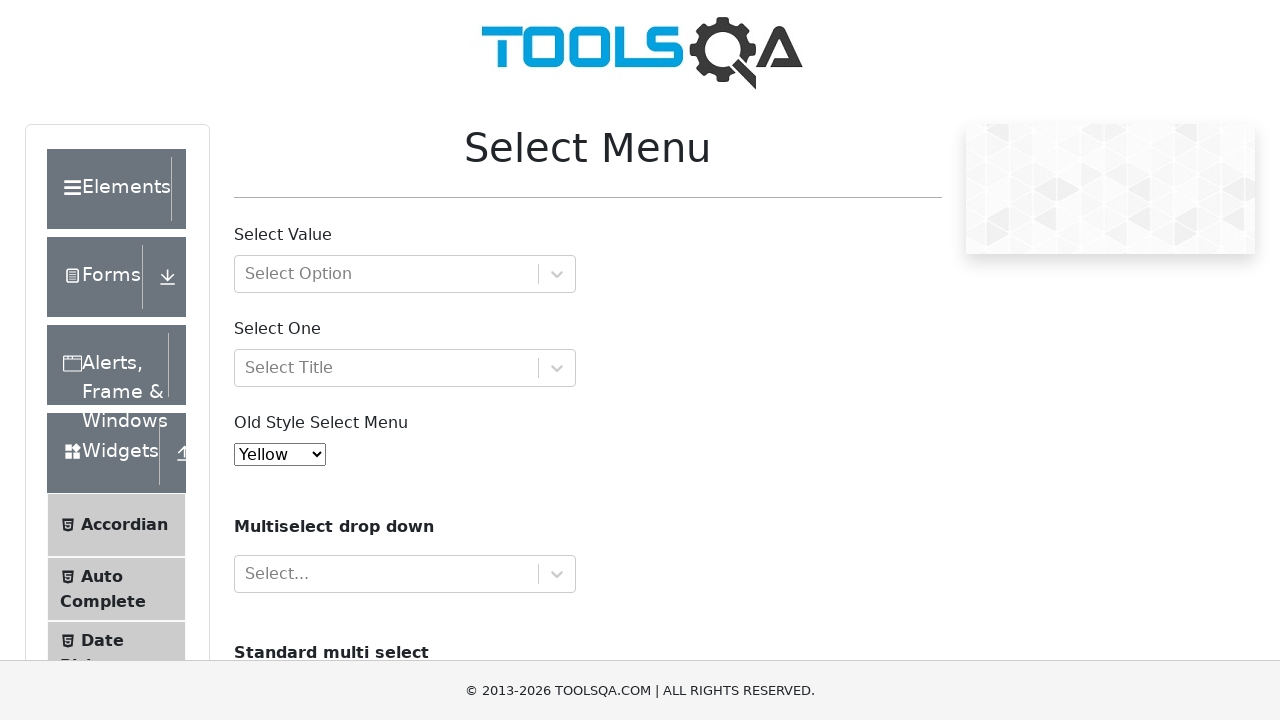

Waited 1 second for Purple selection to register
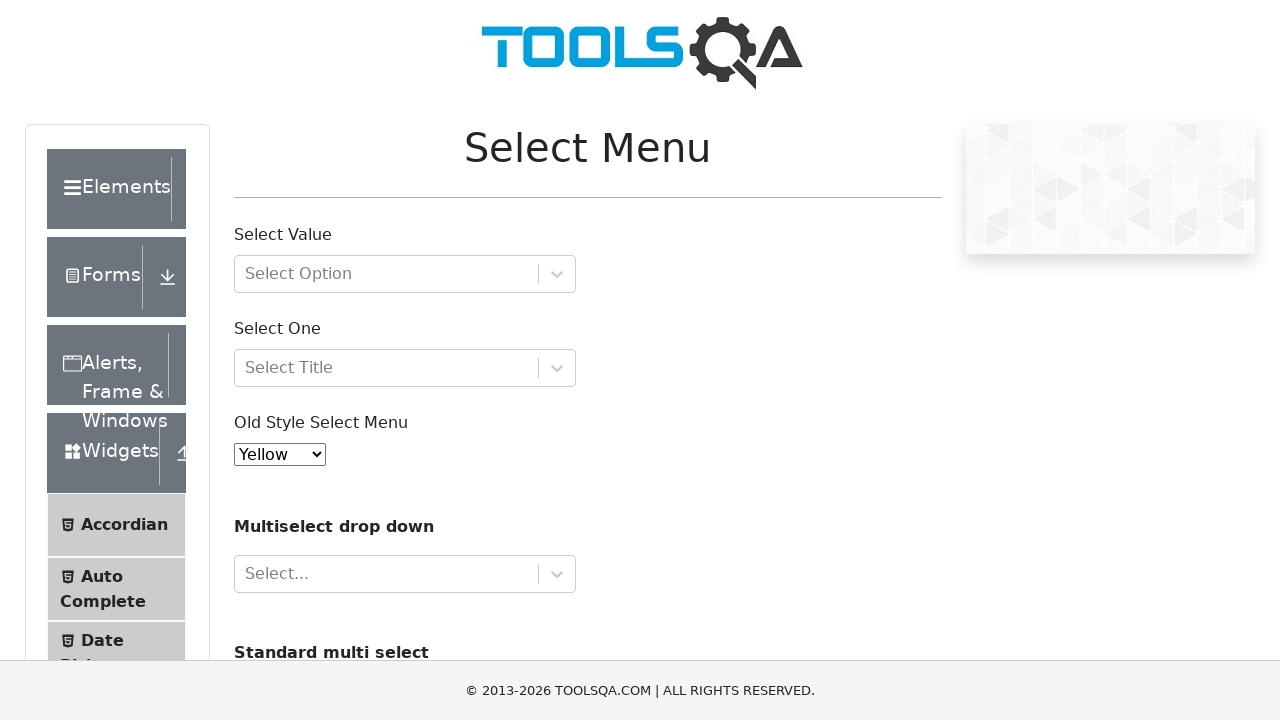

Selected 'Magenta' option using visible text on #oldSelectMenu
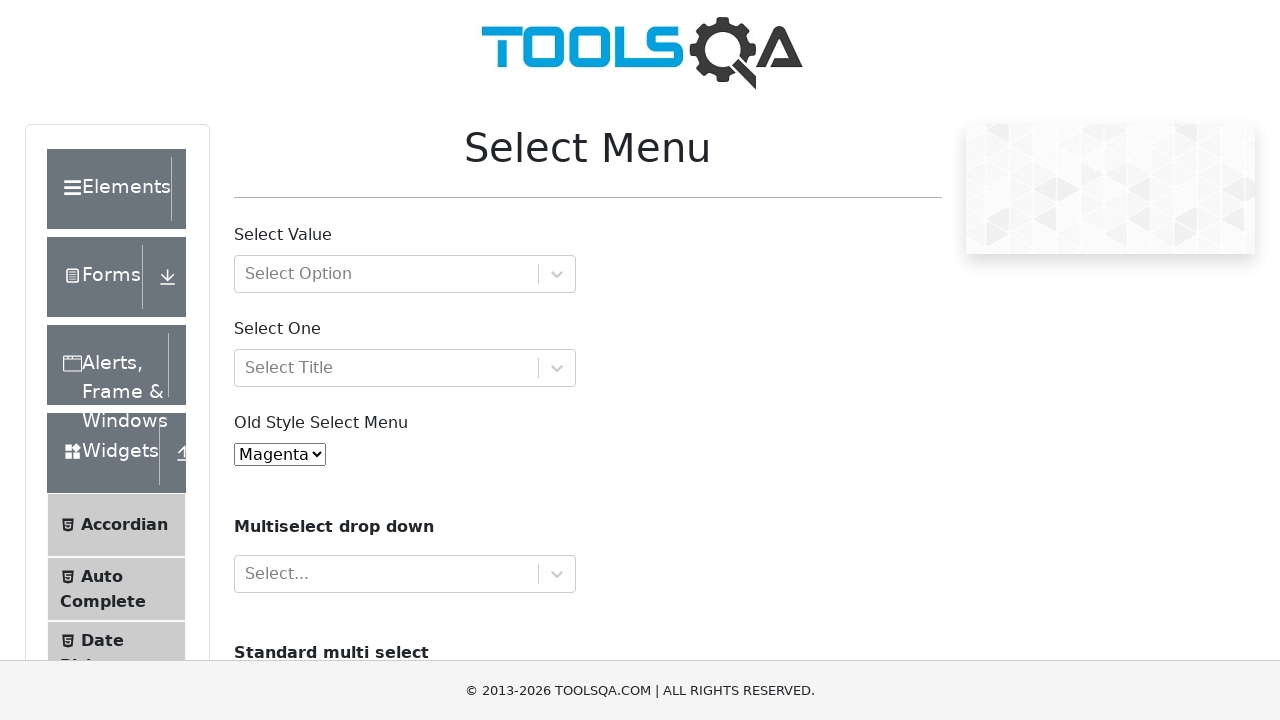

Waited 1 second for Magenta selection to register
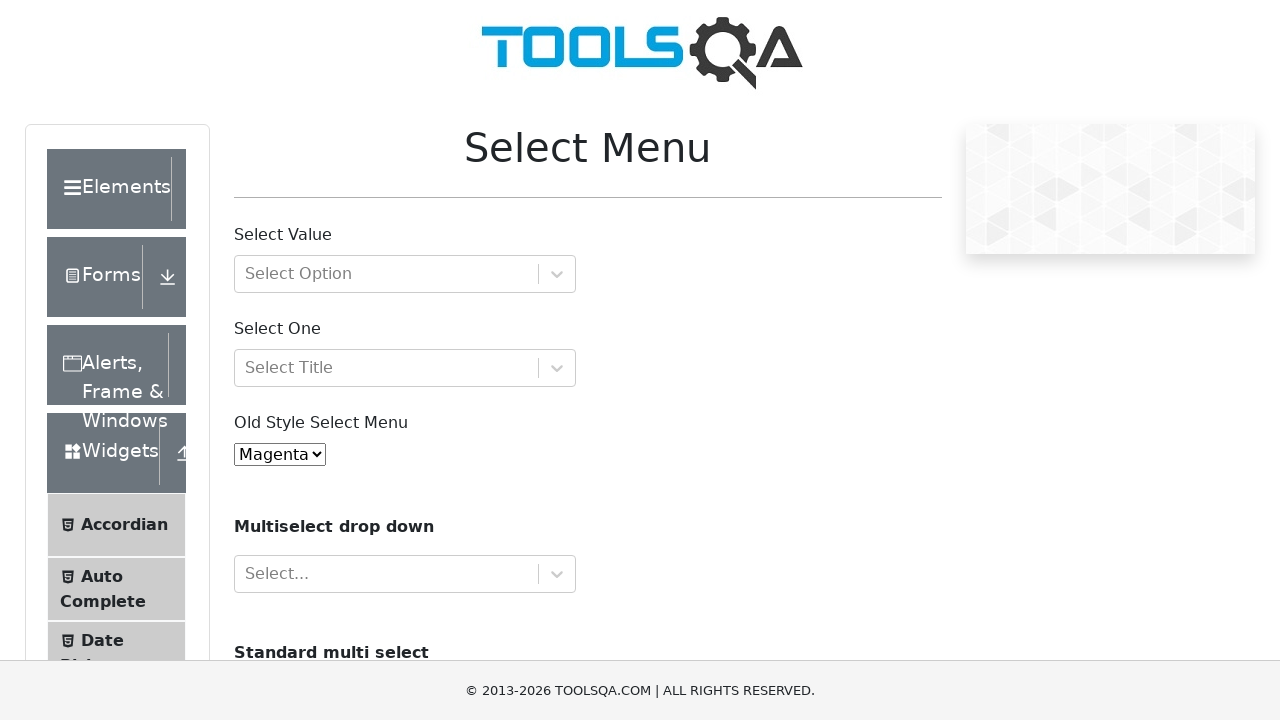

Selected 'Indigo' option using value '5' on #oldSelectMenu
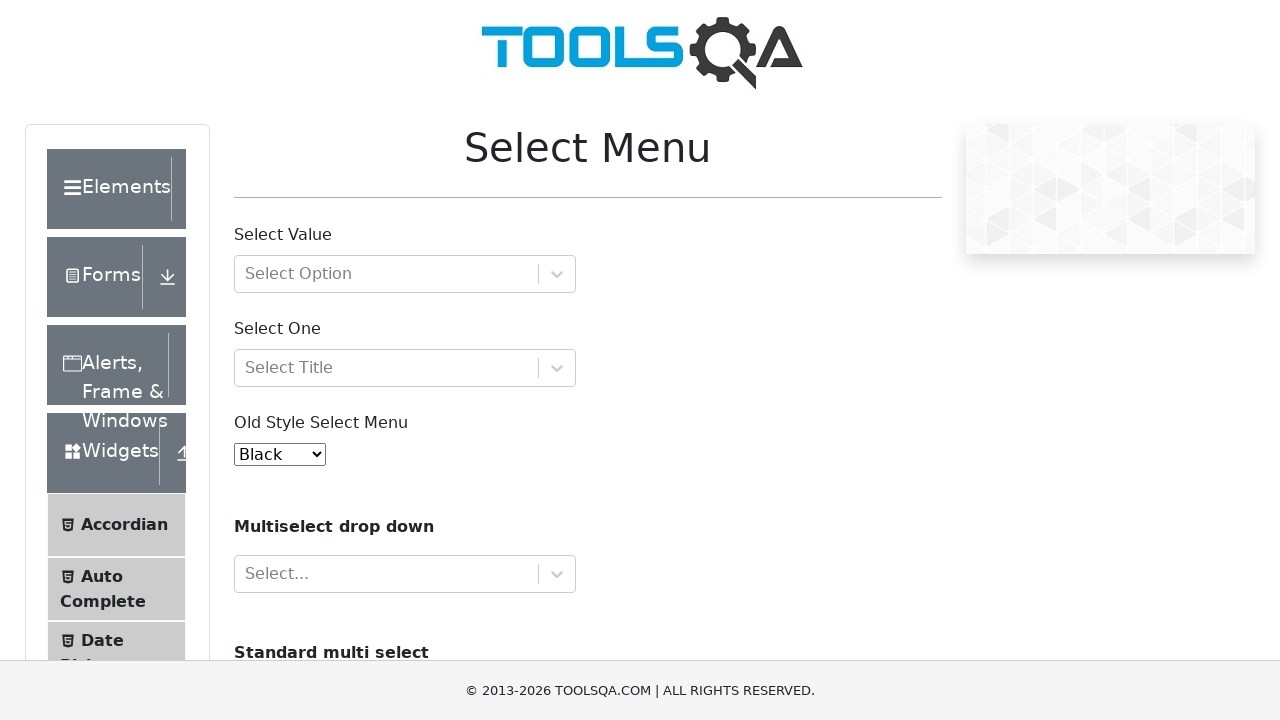

Waited 1 second for Indigo selection to register
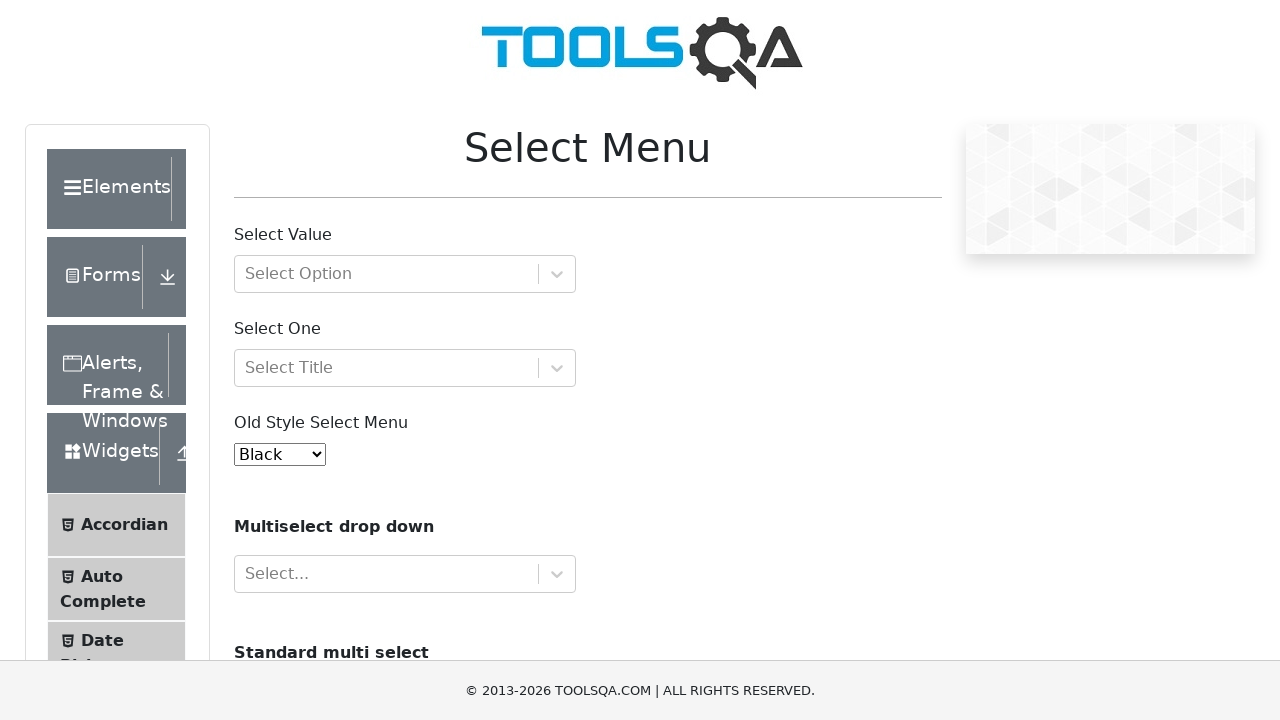

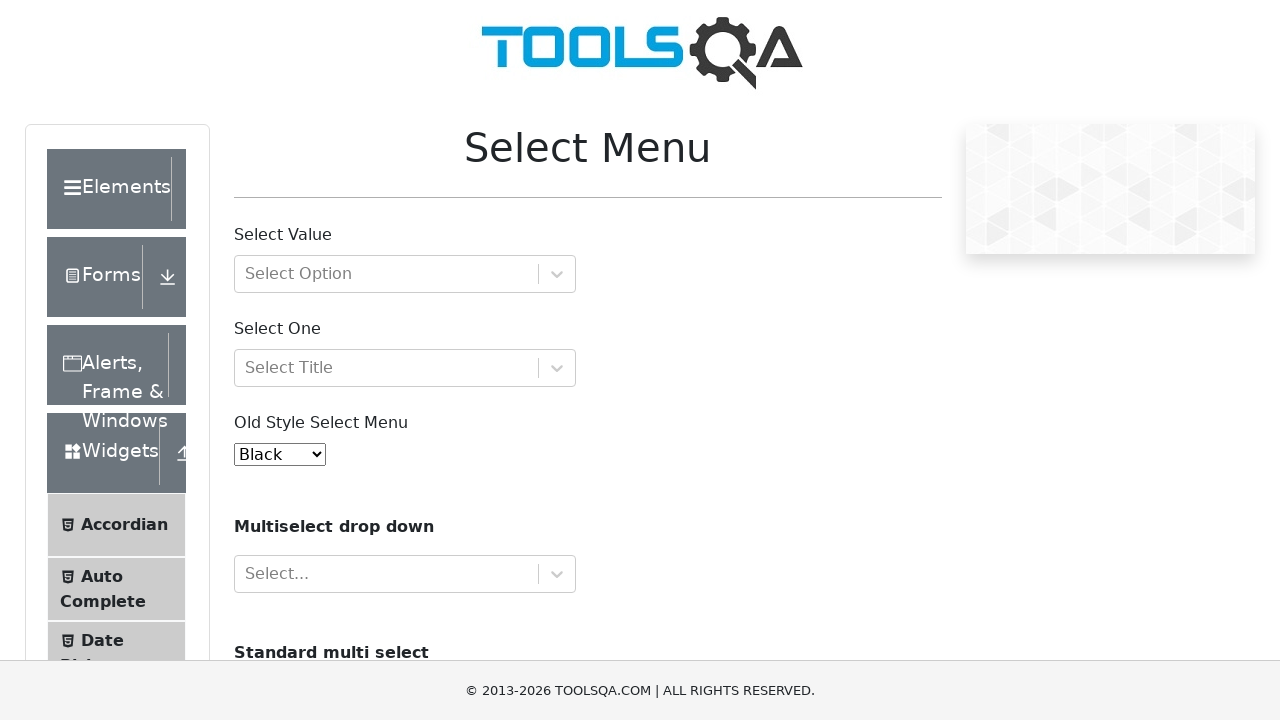